Tests opening multiple footer links in new tabs and switching between them on a practice automation website

Starting URL: https://rahulshettyacademy.com/AutomationPractice/

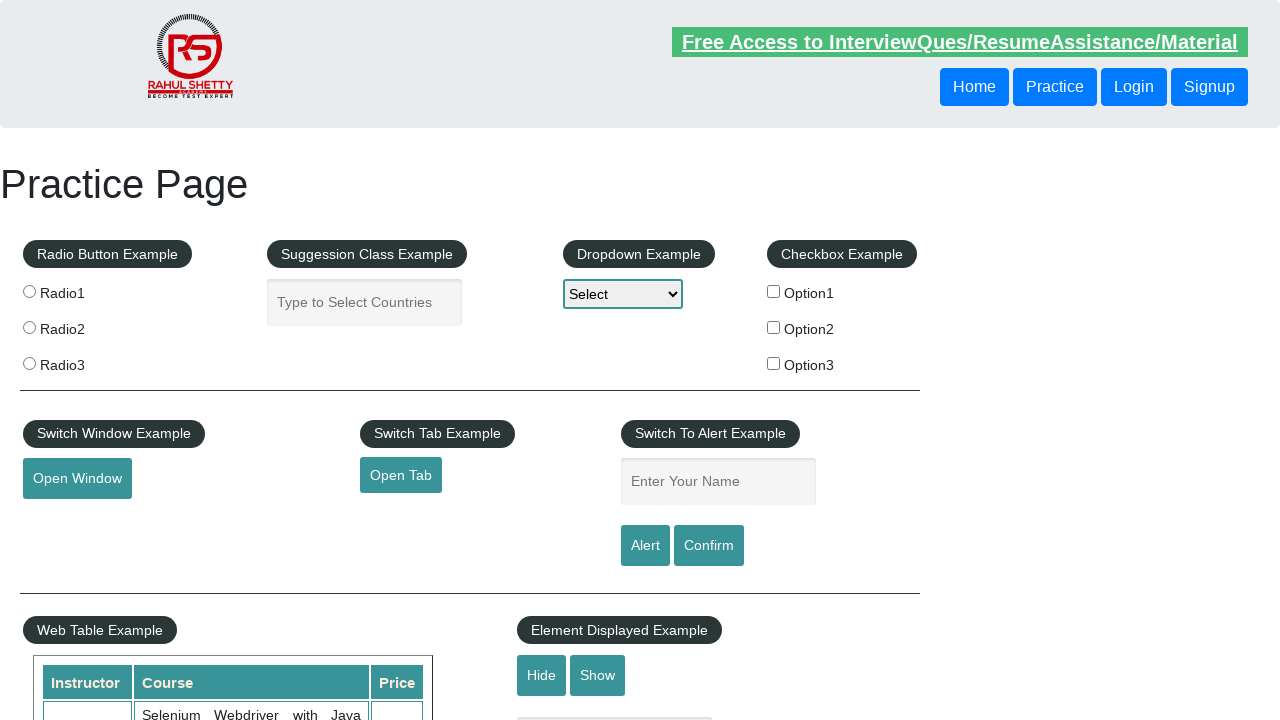

Located footer section with id 'gf-BIG'
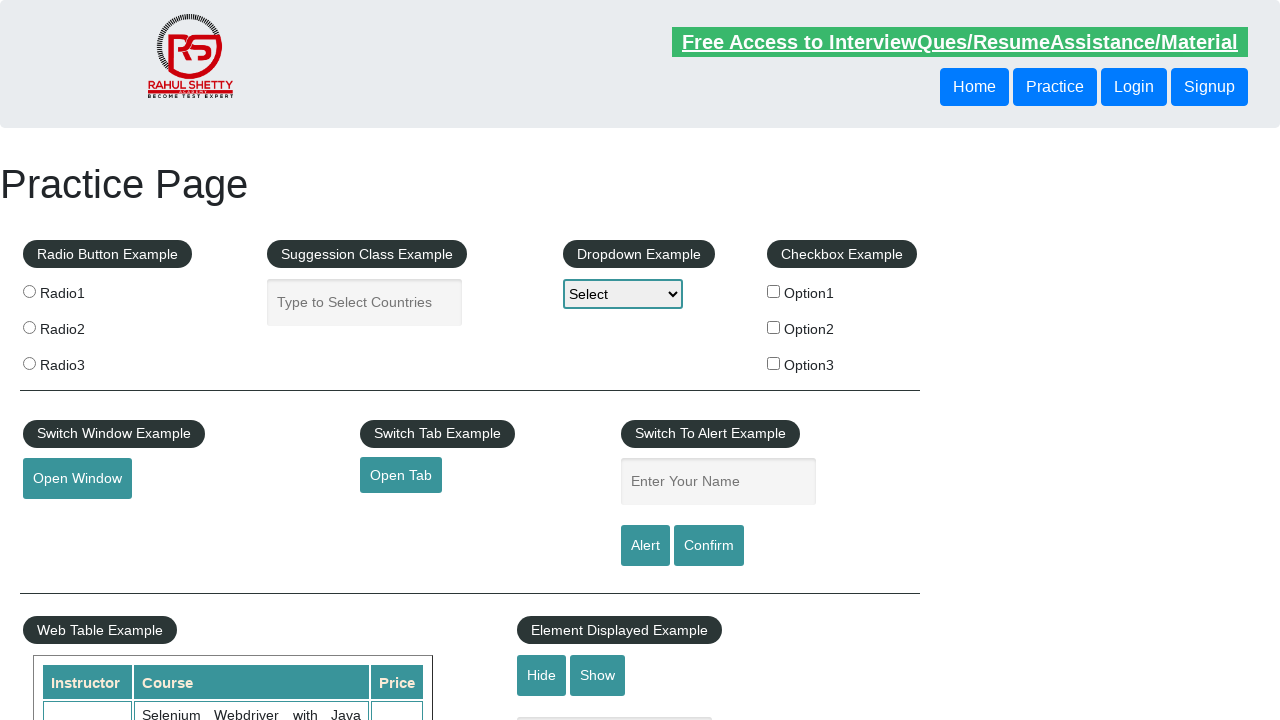

Located first column in footer table
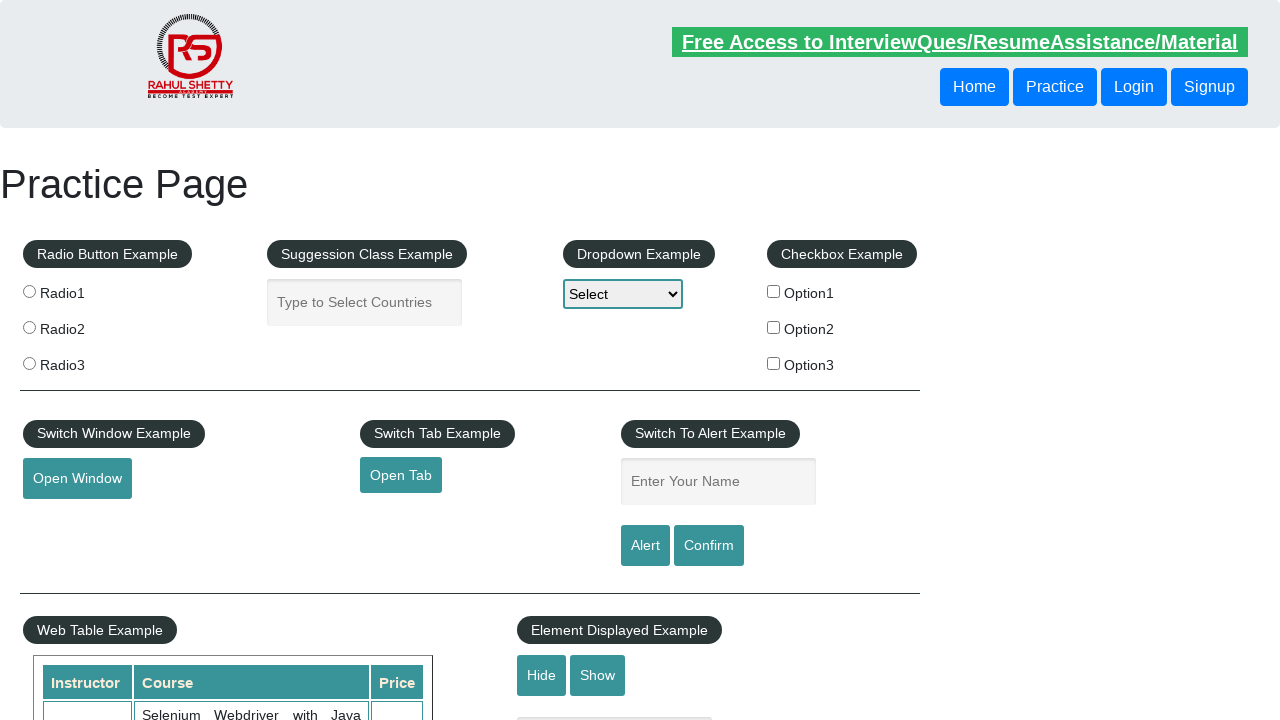

Located all links in first footer column
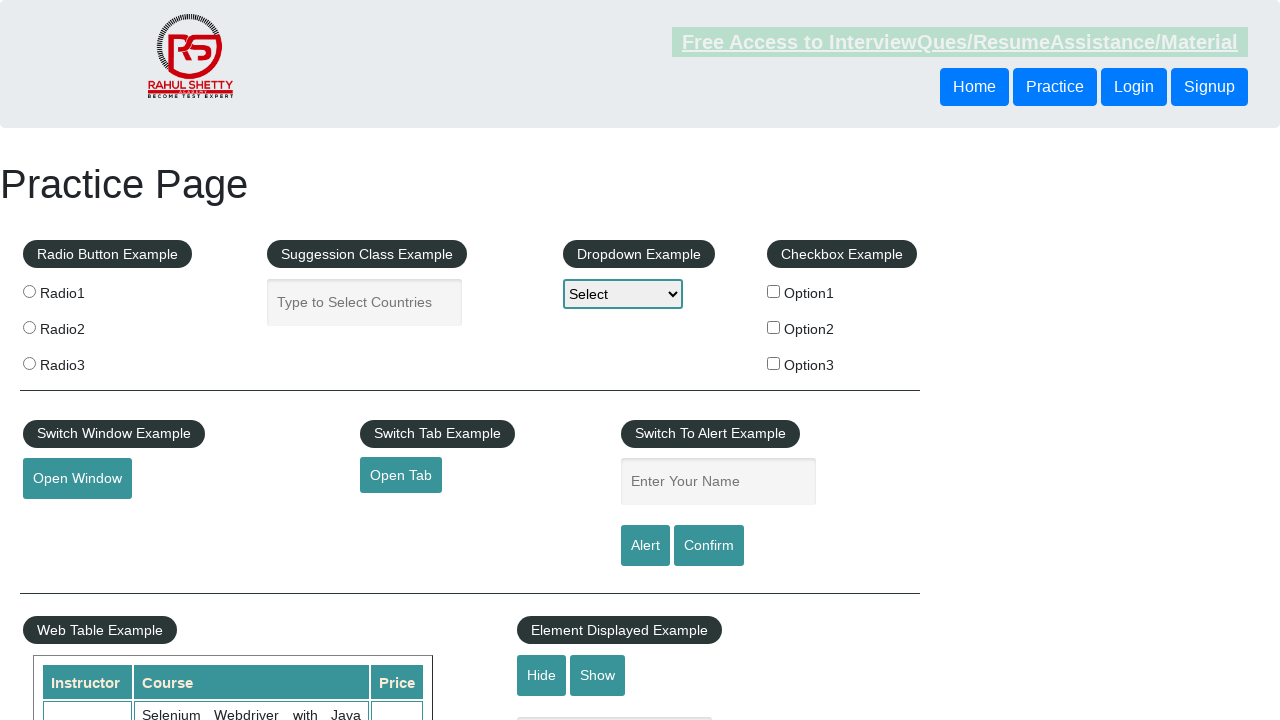

Found 5 links in first footer column
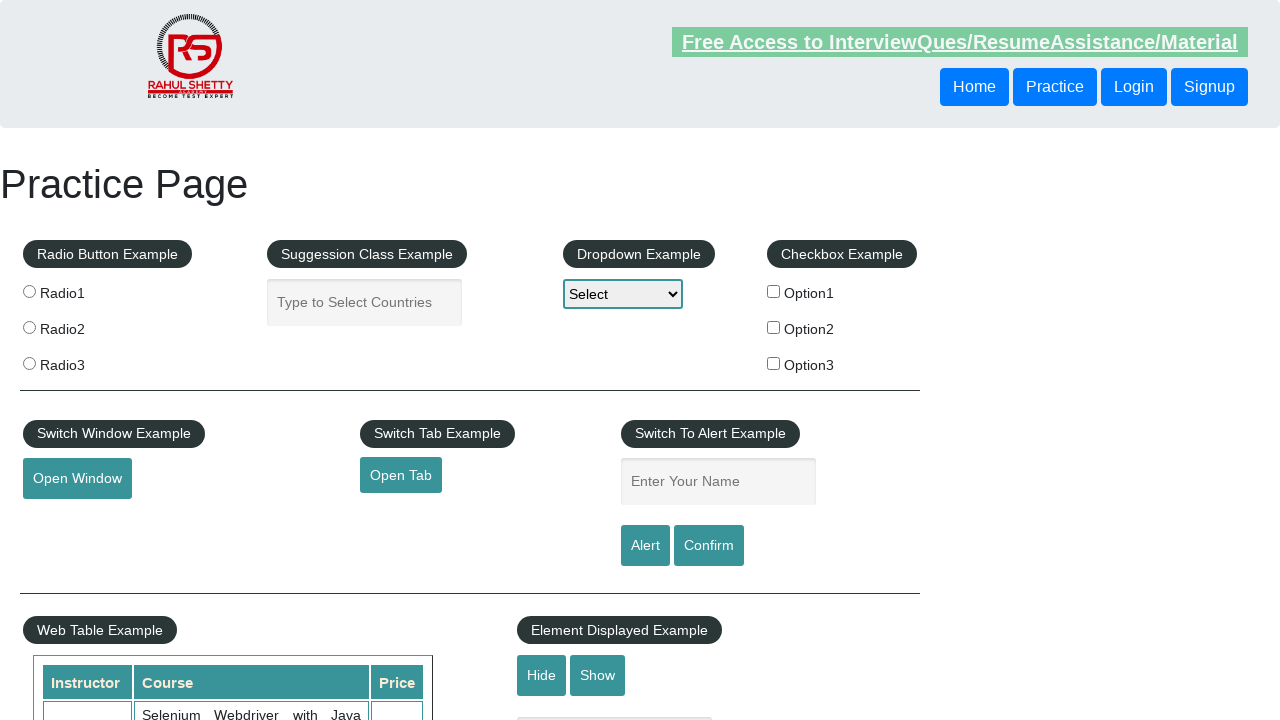

Retrieved link 1 of 5
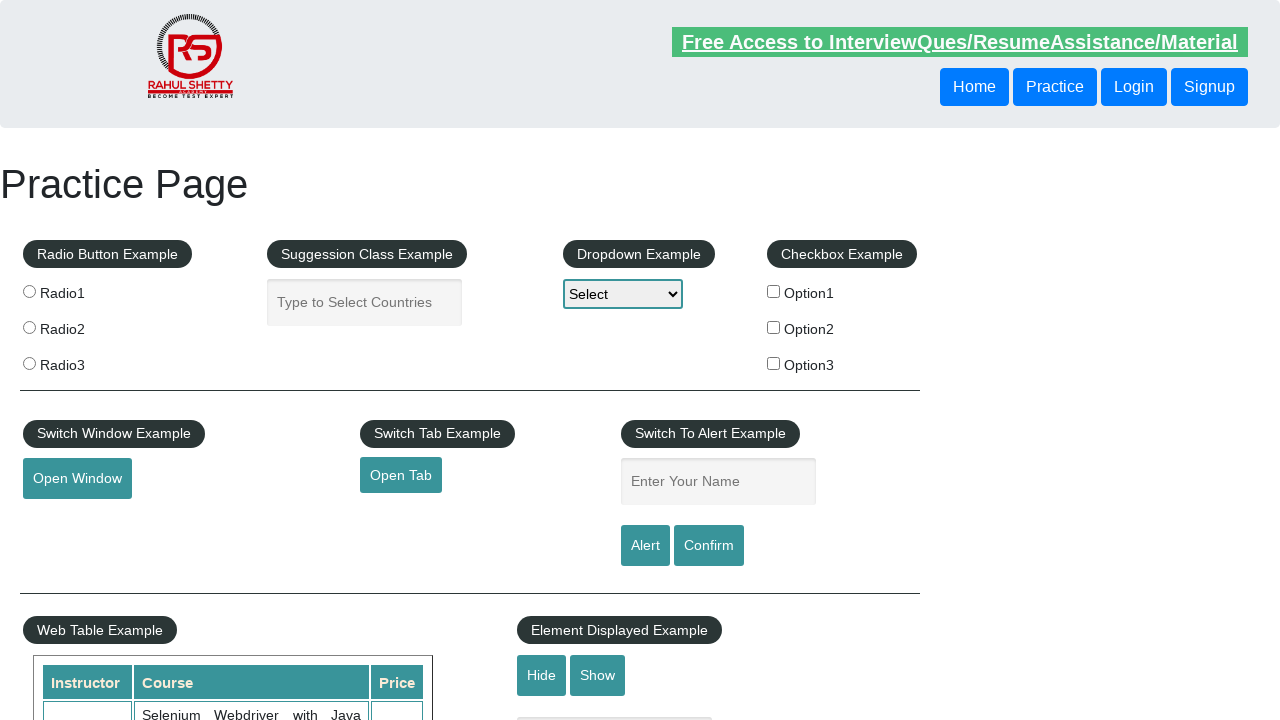

Opened link 1 in new tab using Ctrl+Click at (157, 482) on #gf-BIG >> xpath=//table/tbody/tr/td[1]/ul >> a >> nth=0
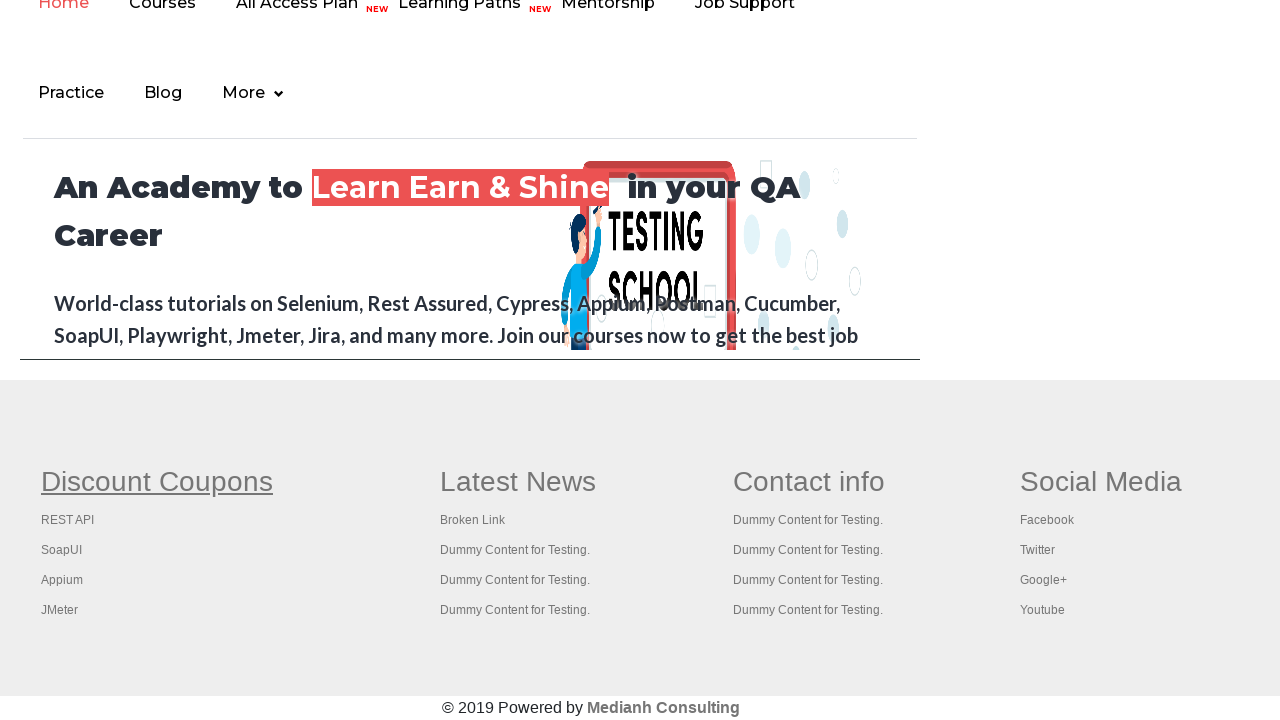

Waited for tab 1 to open
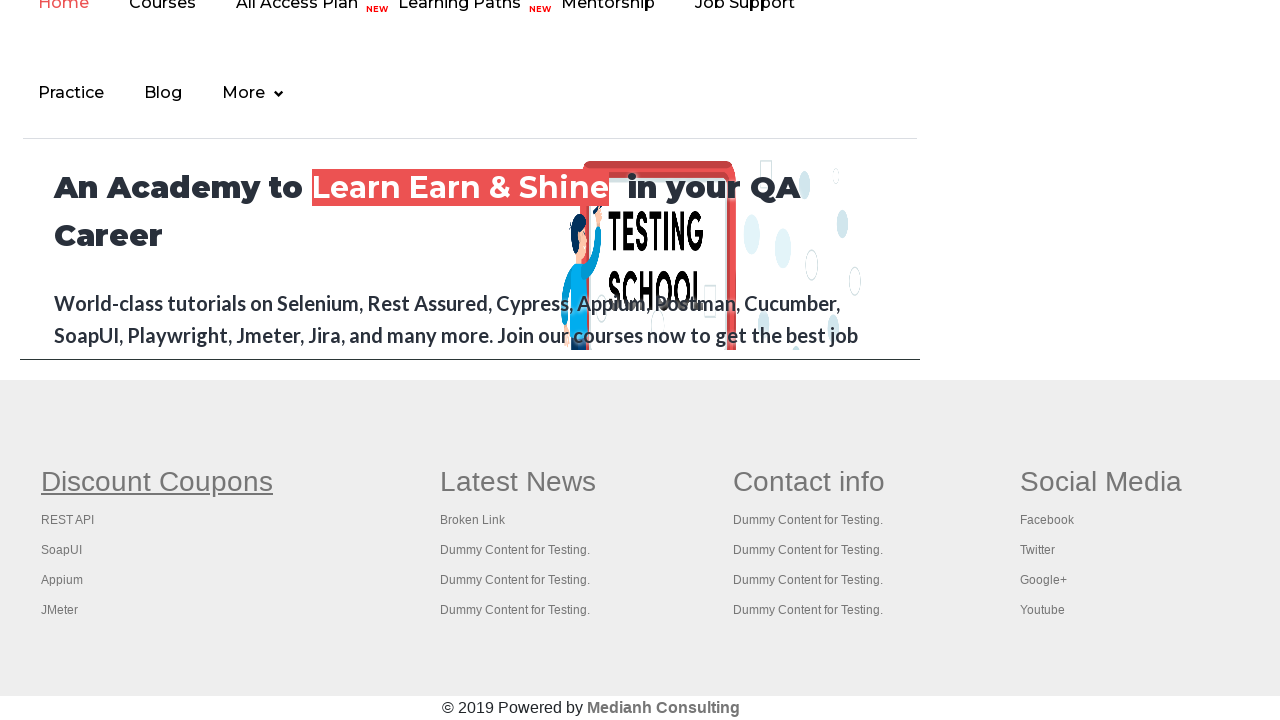

Retrieved link 2 of 5
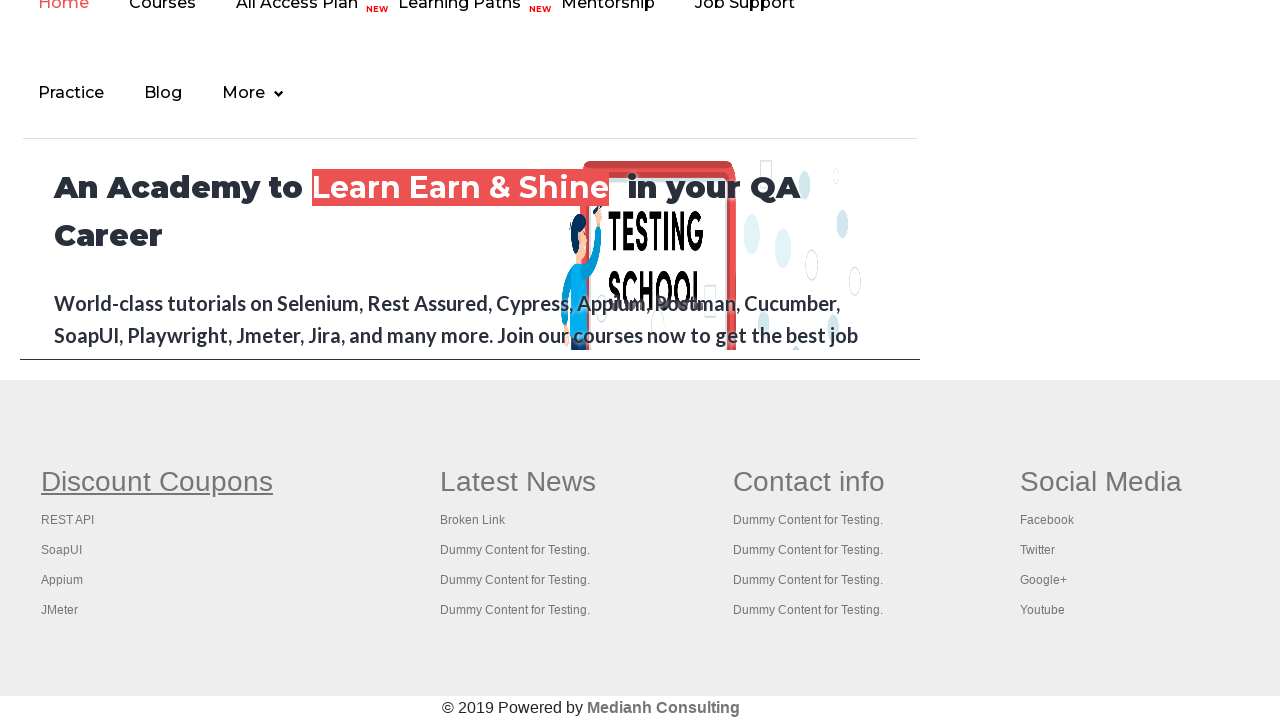

Opened link 2 in new tab using Ctrl+Click at (68, 520) on #gf-BIG >> xpath=//table/tbody/tr/td[1]/ul >> a >> nth=1
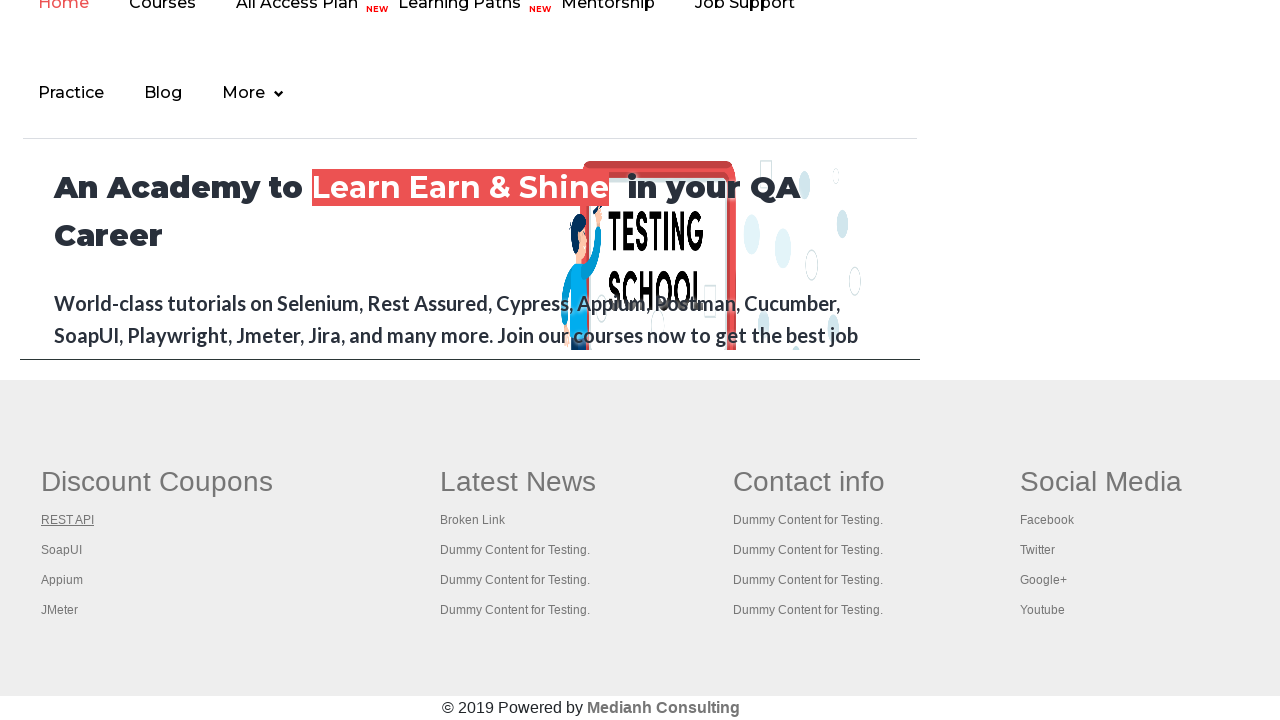

Waited for tab 2 to open
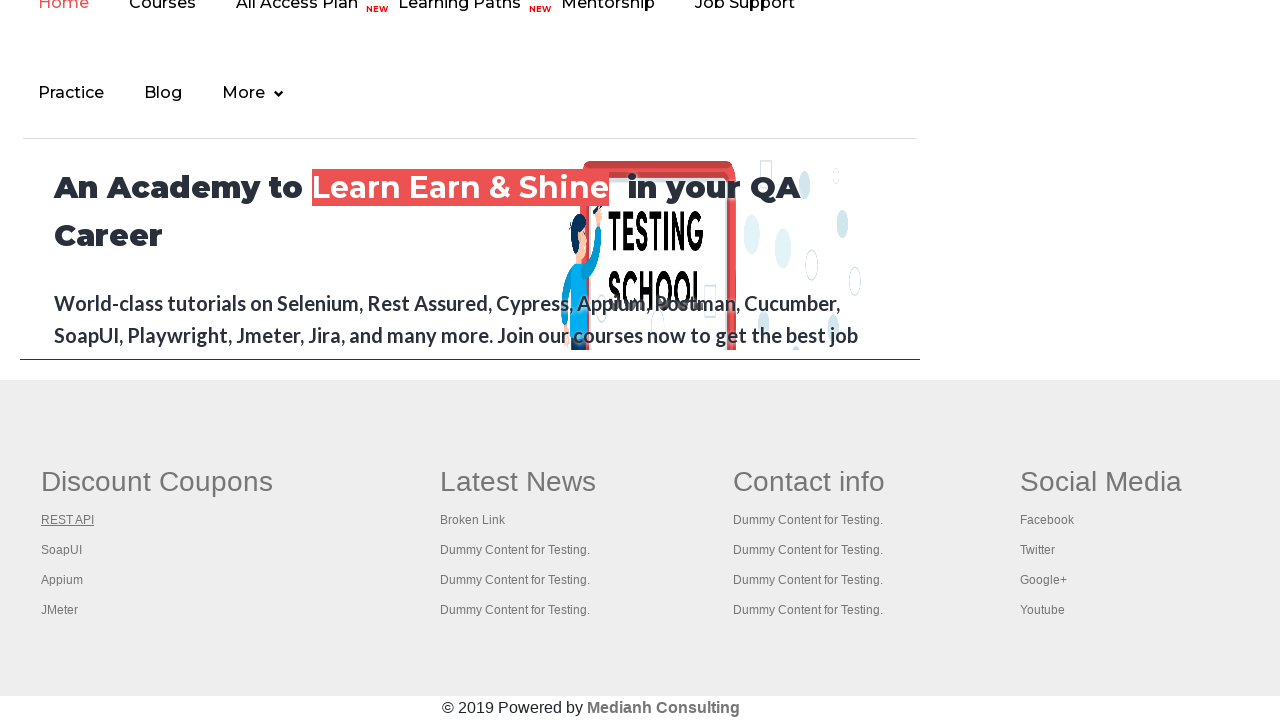

Retrieved link 3 of 5
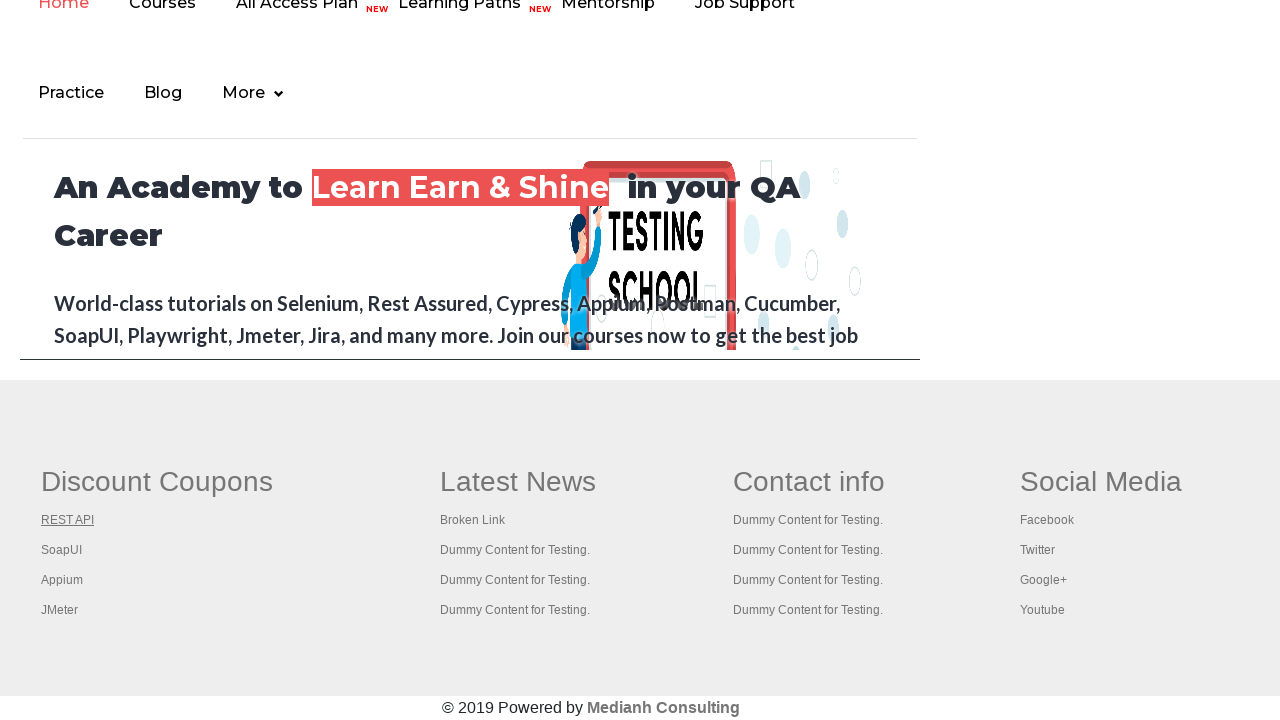

Opened link 3 in new tab using Ctrl+Click at (62, 550) on #gf-BIG >> xpath=//table/tbody/tr/td[1]/ul >> a >> nth=2
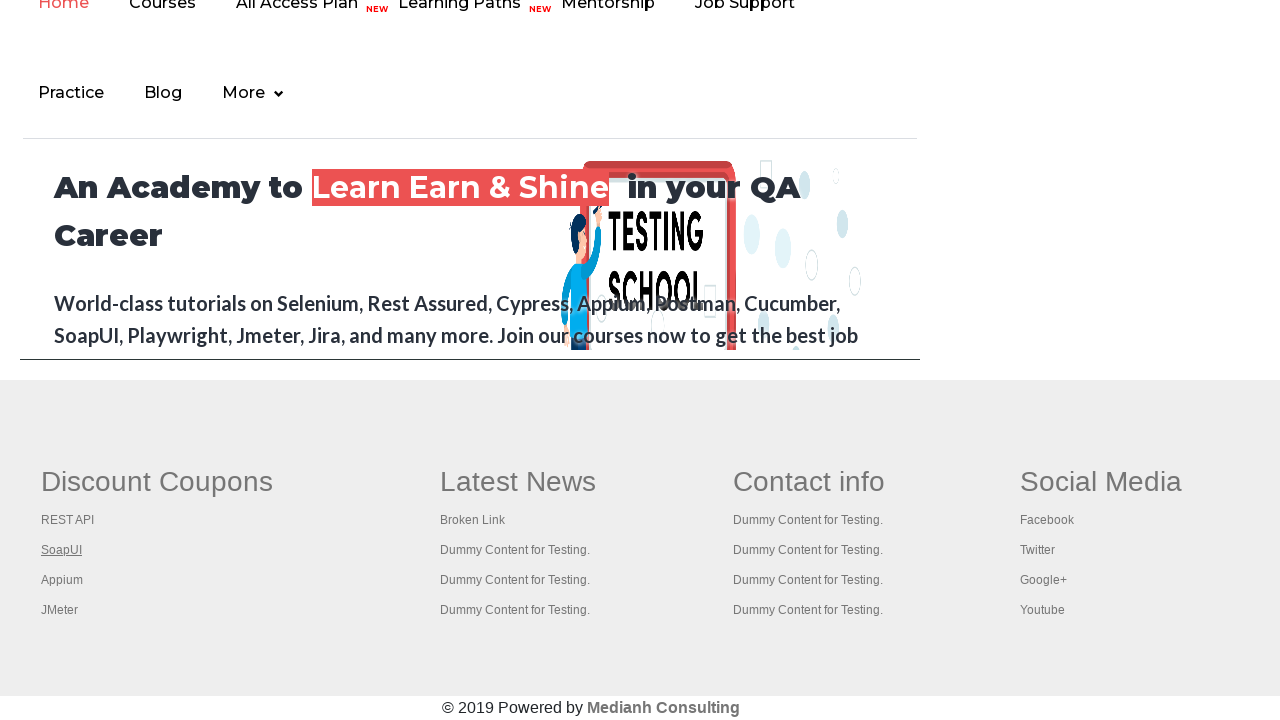

Waited for tab 3 to open
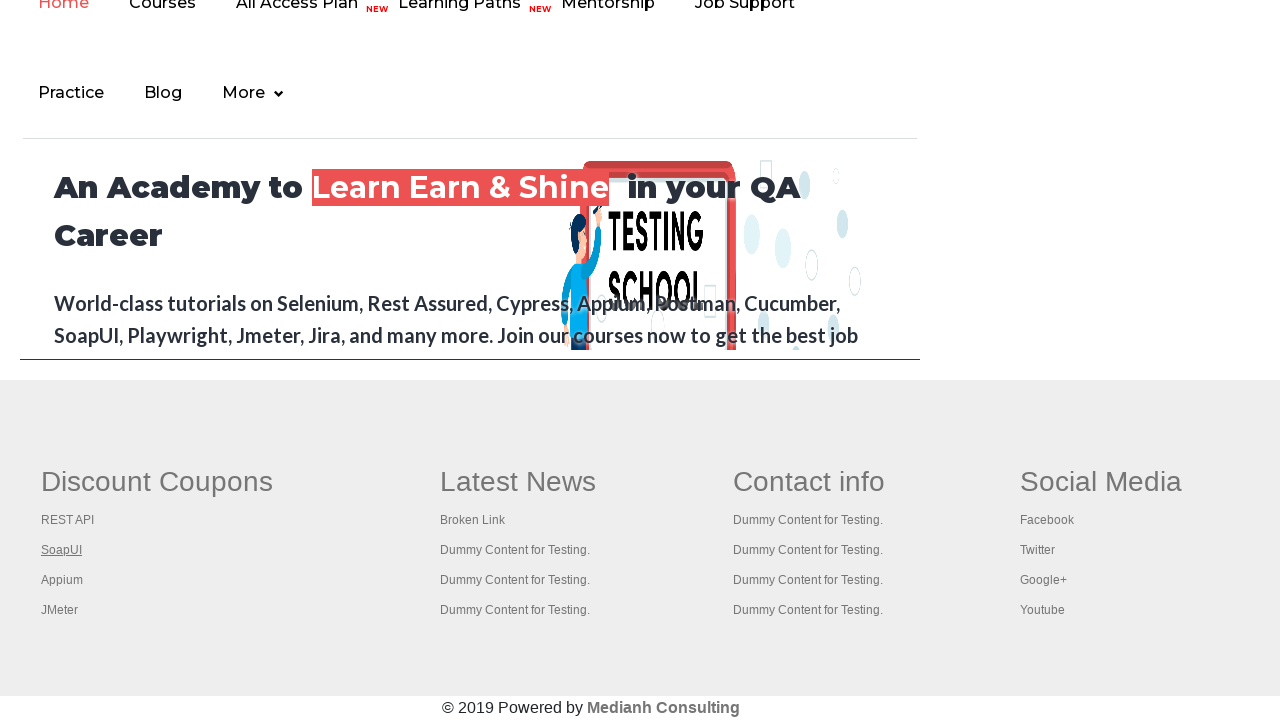

Retrieved link 4 of 5
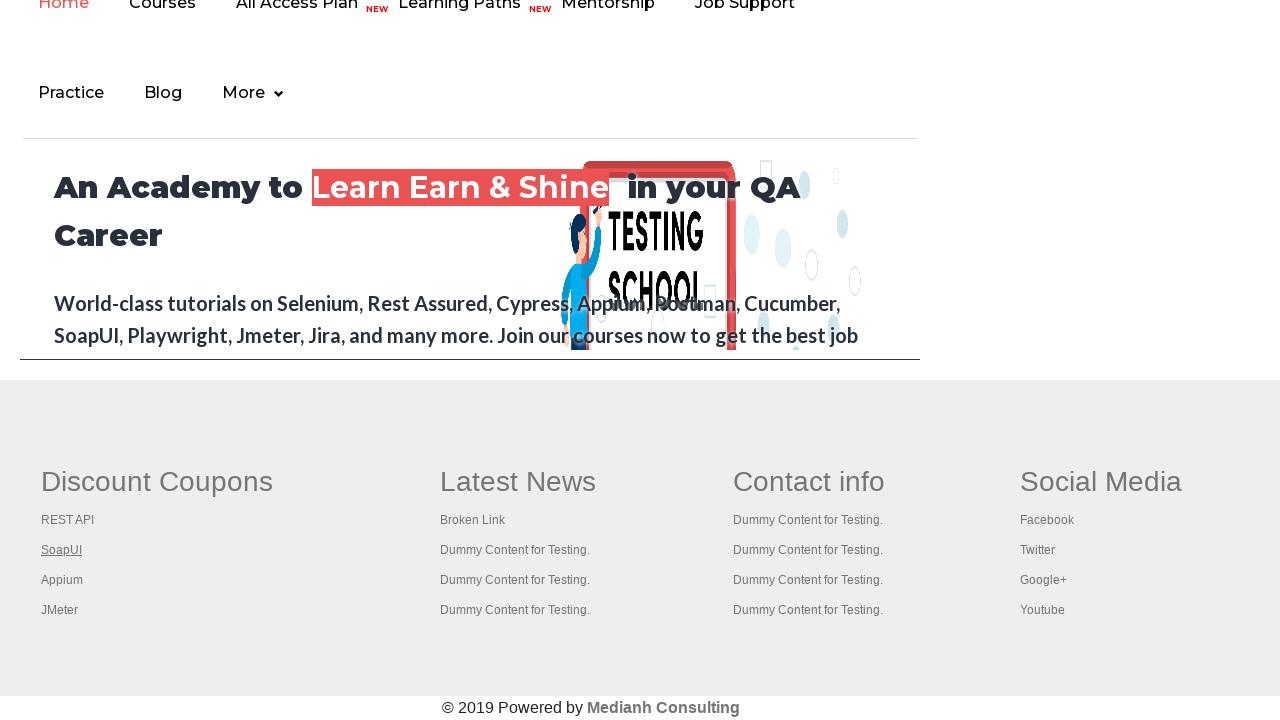

Opened link 4 in new tab using Ctrl+Click at (62, 580) on #gf-BIG >> xpath=//table/tbody/tr/td[1]/ul >> a >> nth=3
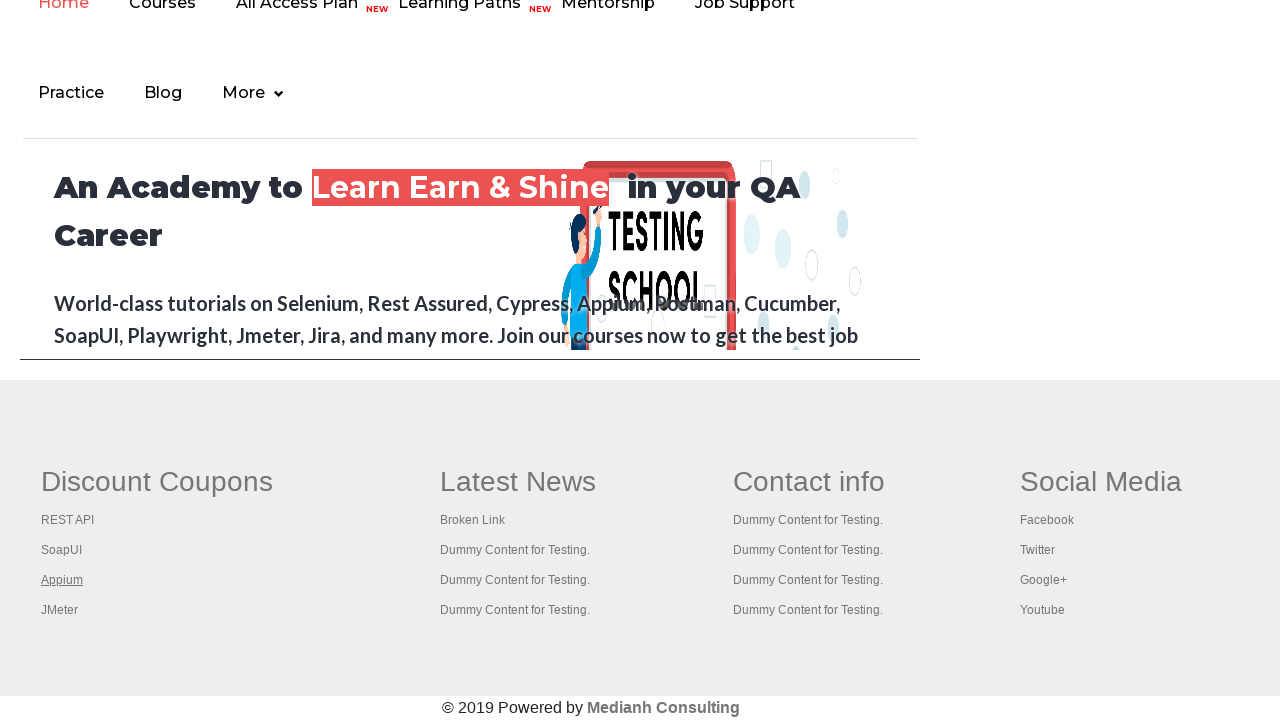

Waited for tab 4 to open
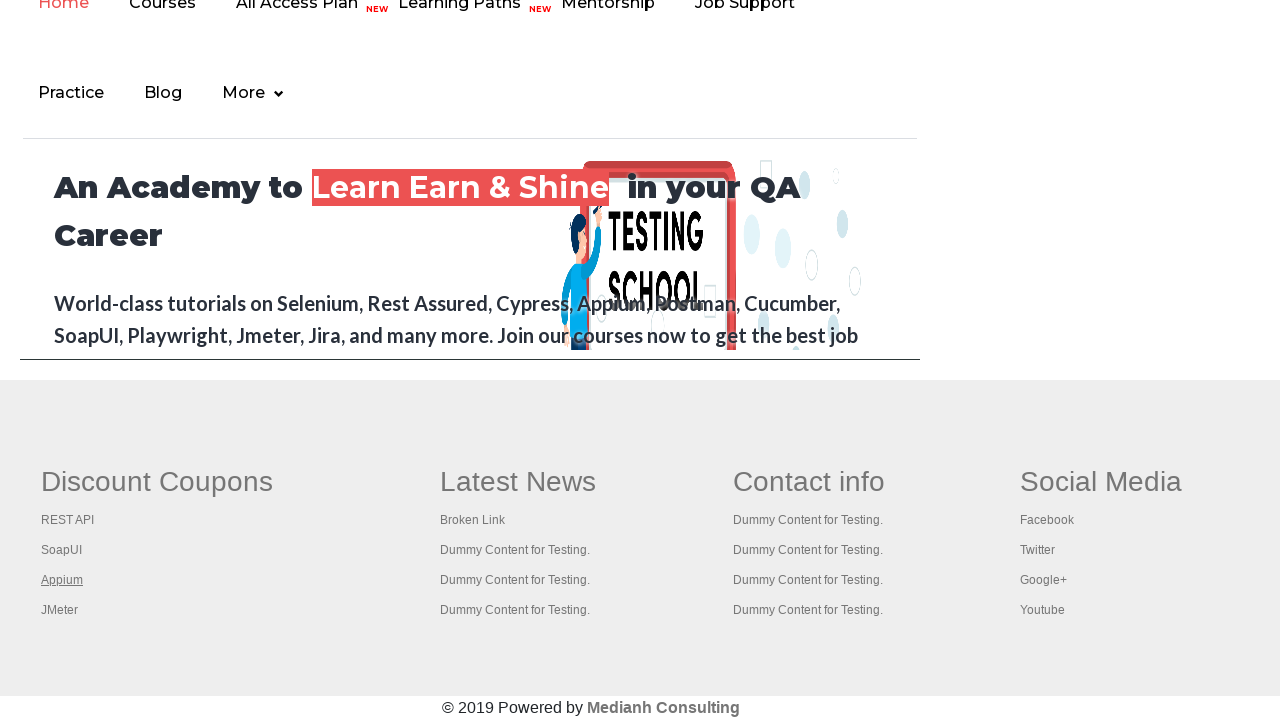

Retrieved link 5 of 5
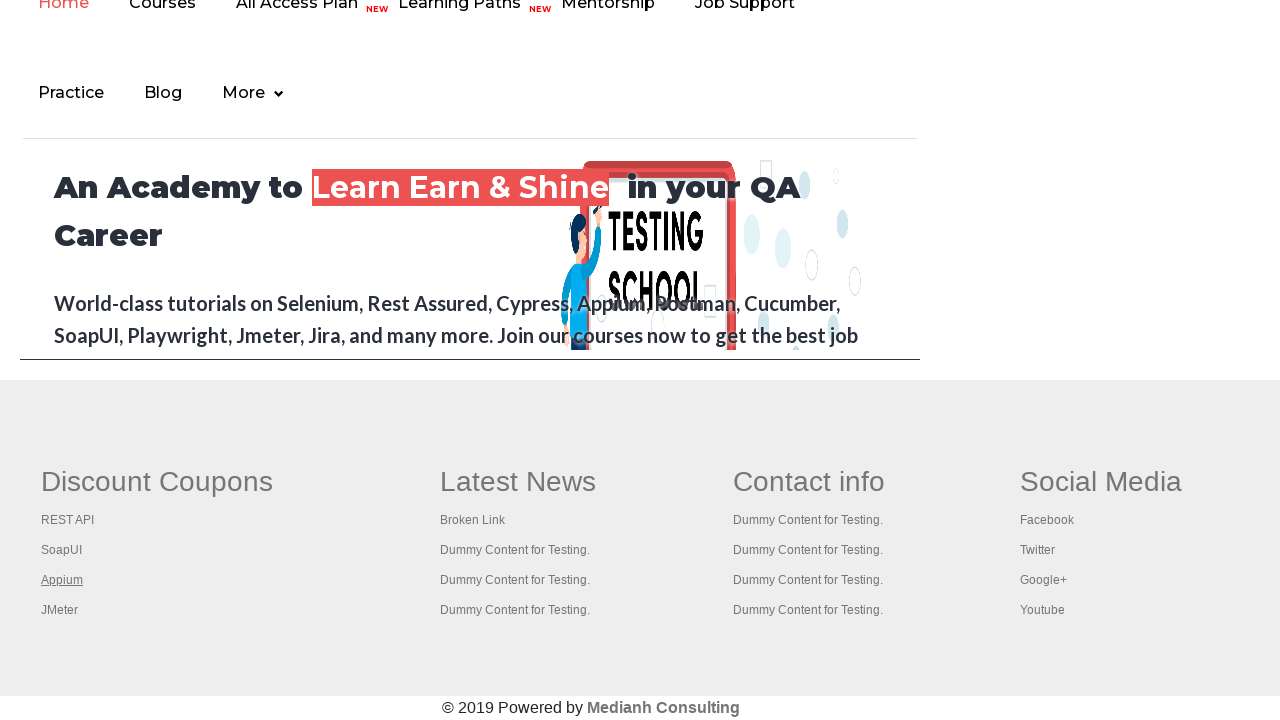

Opened link 5 in new tab using Ctrl+Click at (60, 610) on #gf-BIG >> xpath=//table/tbody/tr/td[1]/ul >> a >> nth=4
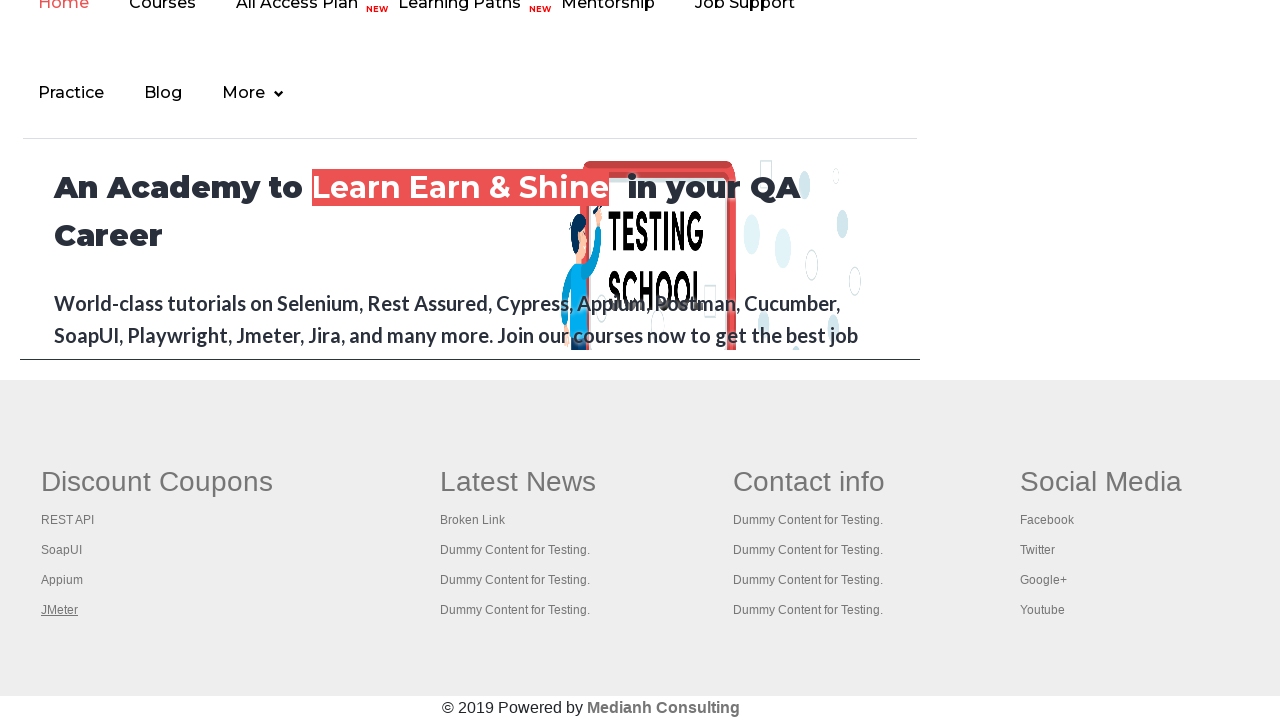

Waited for tab 5 to open
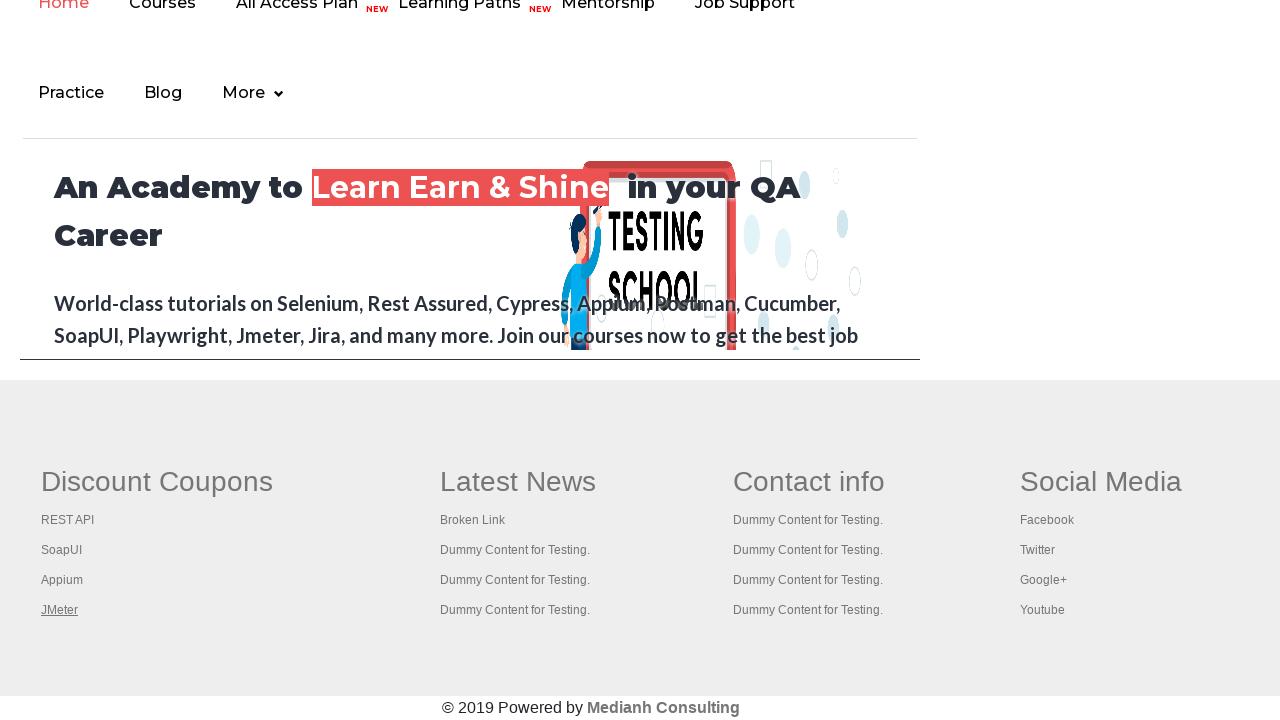

Retrieved all 6 open pages/tabs
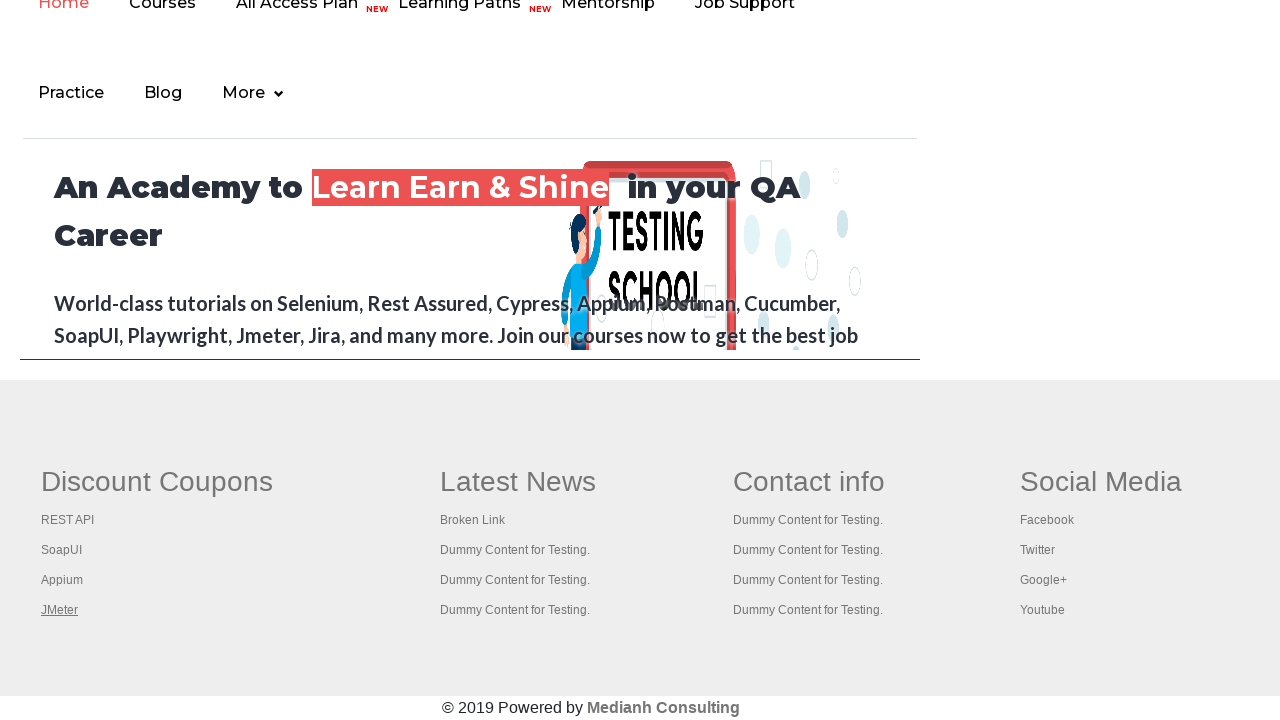

Brought tab to front
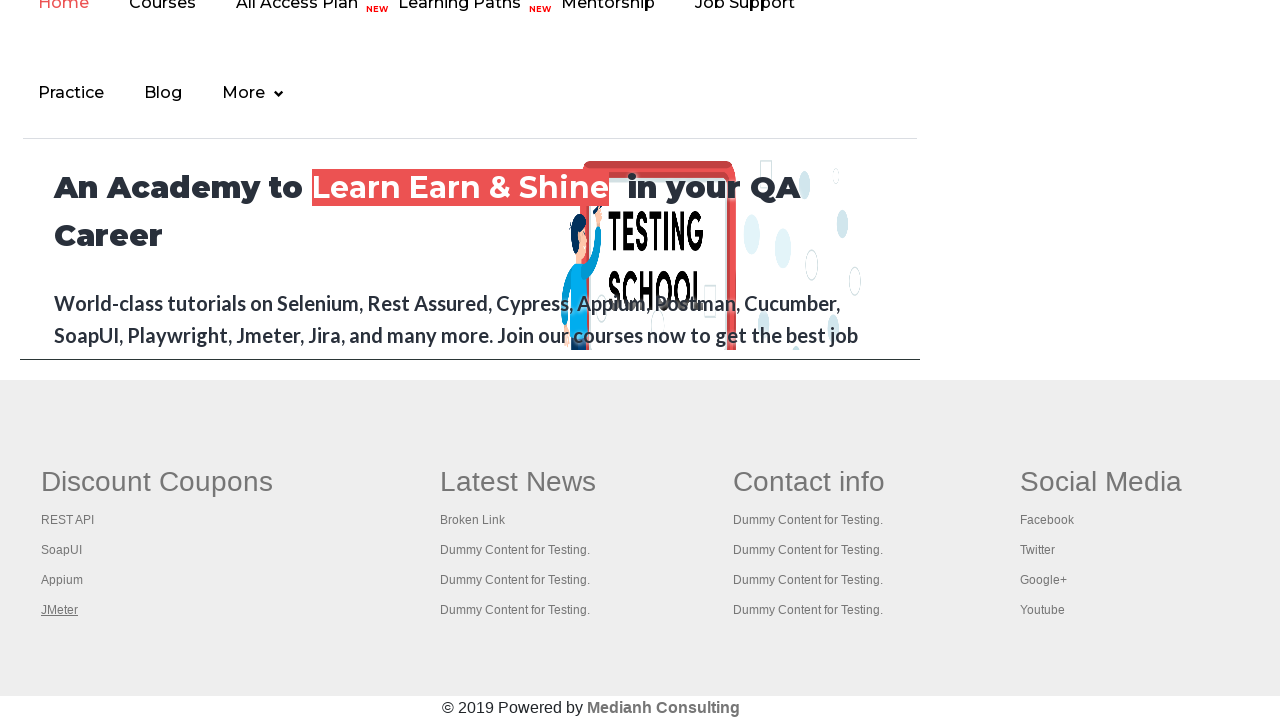

Waited for tab to reach domcontentloaded state
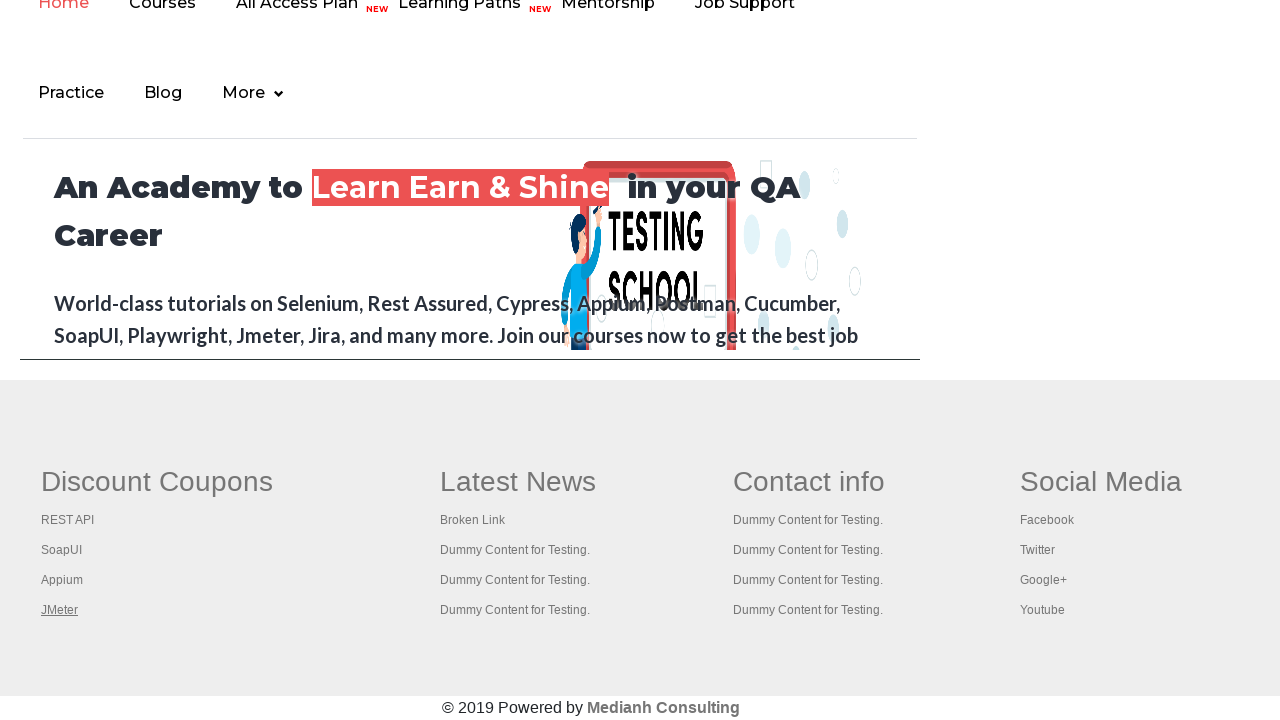

Brought tab to front
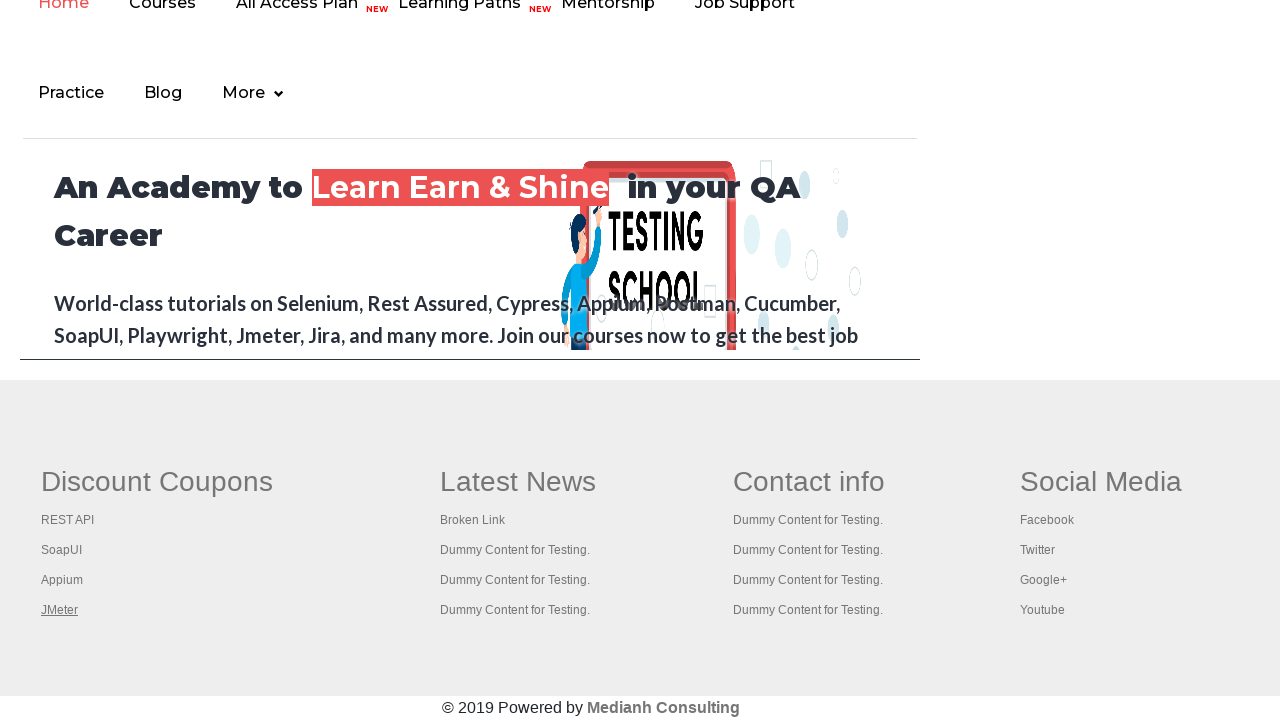

Waited for tab to reach domcontentloaded state
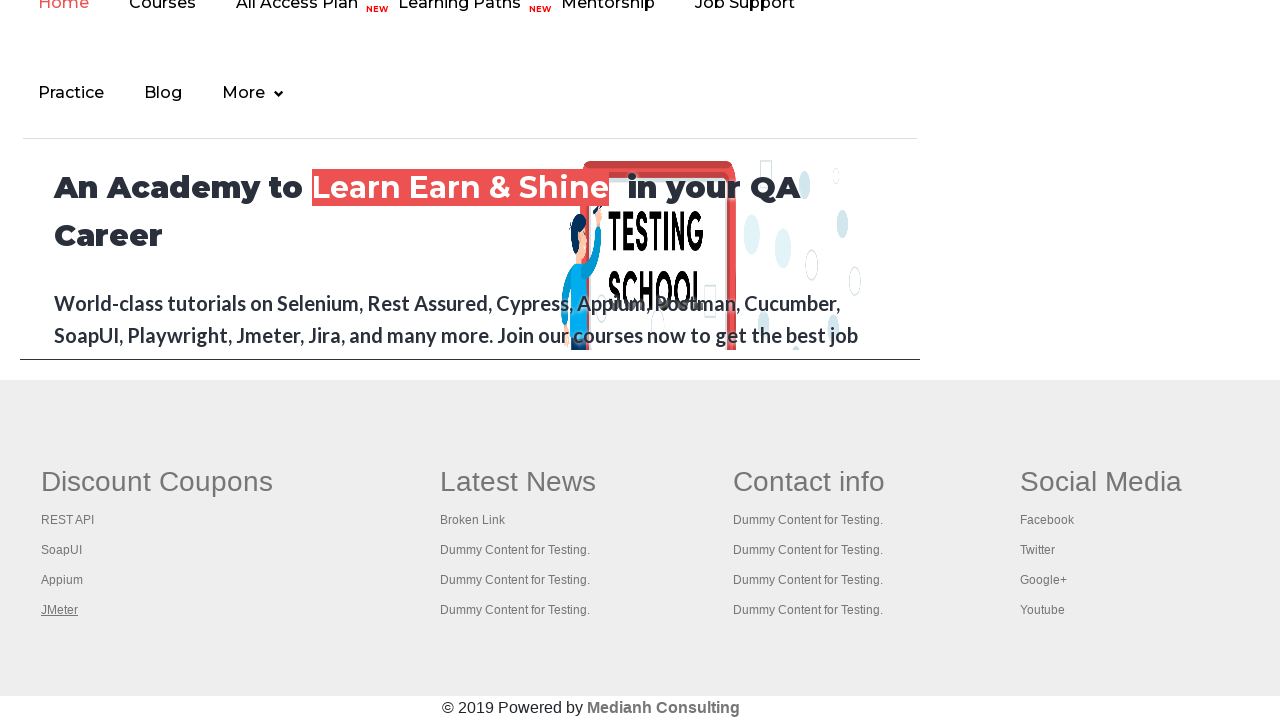

Brought tab to front
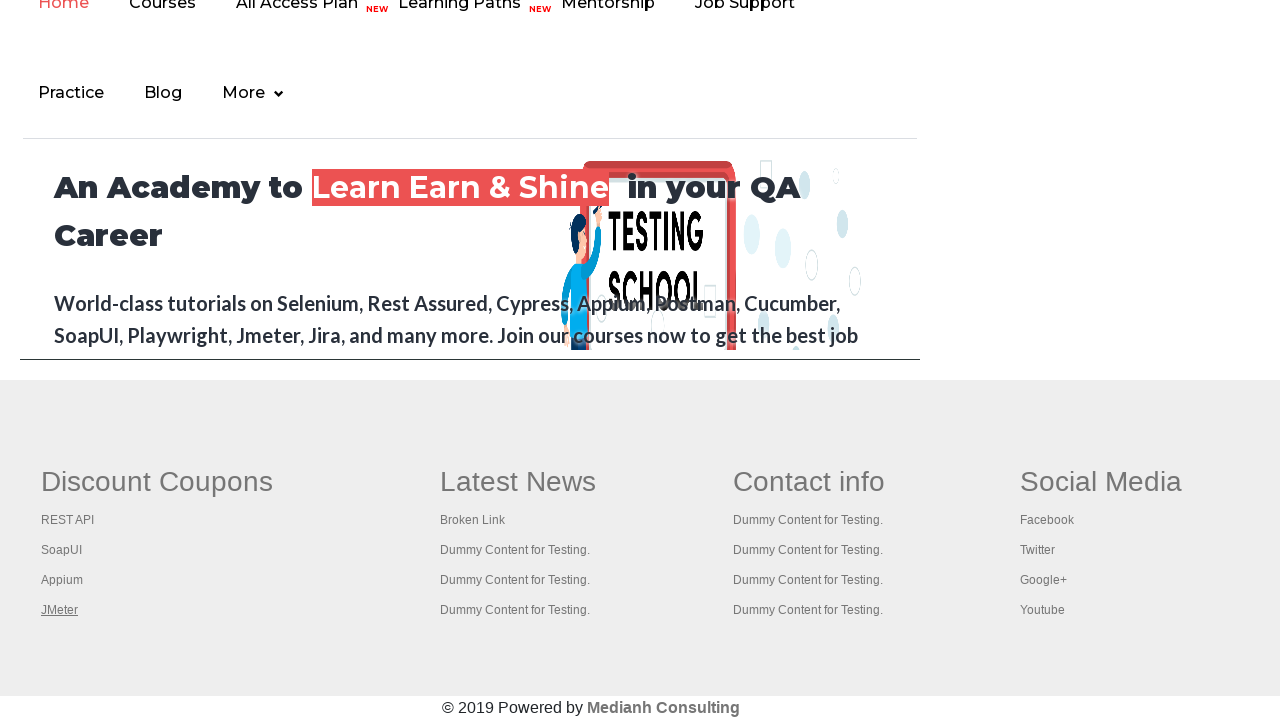

Waited for tab to reach domcontentloaded state
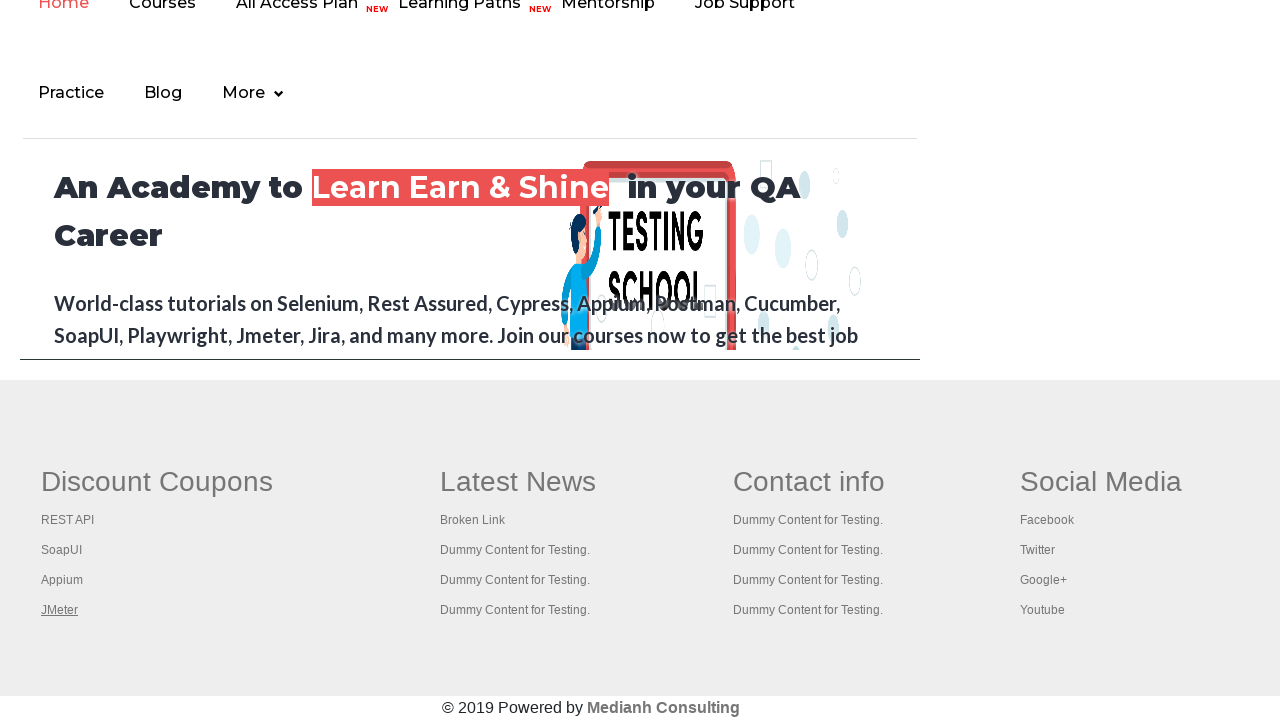

Brought tab to front
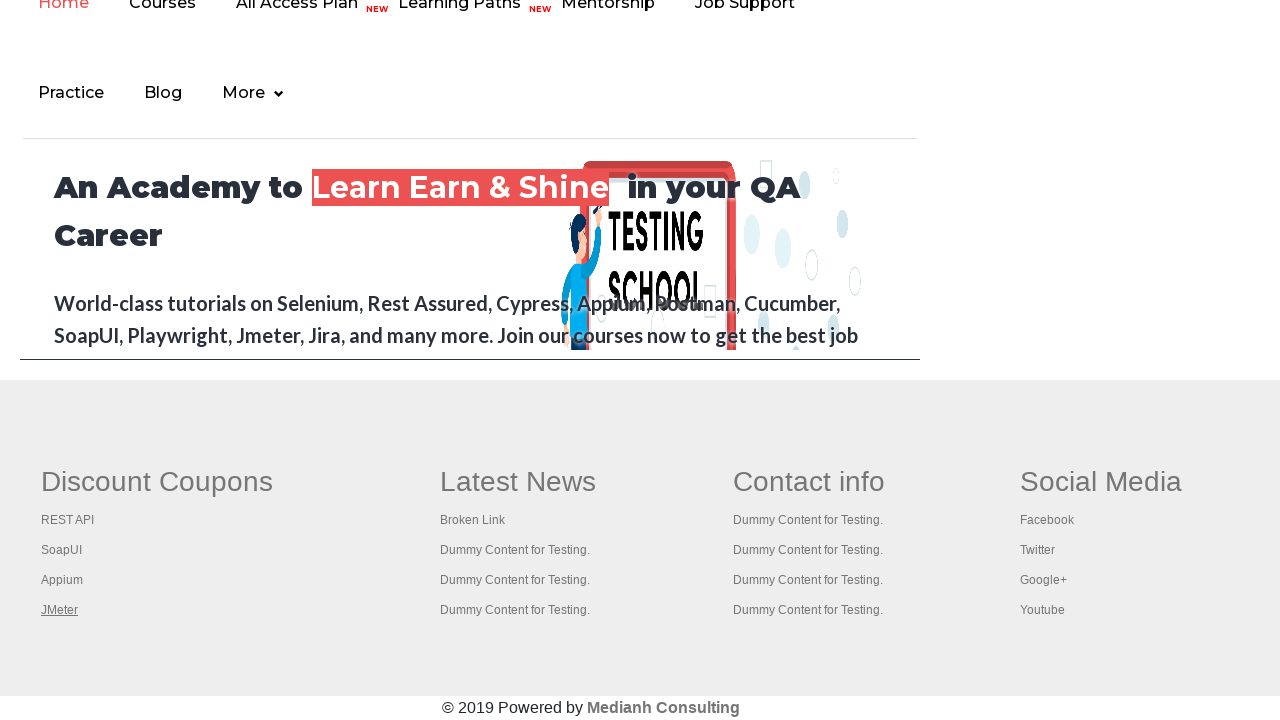

Waited for tab to reach domcontentloaded state
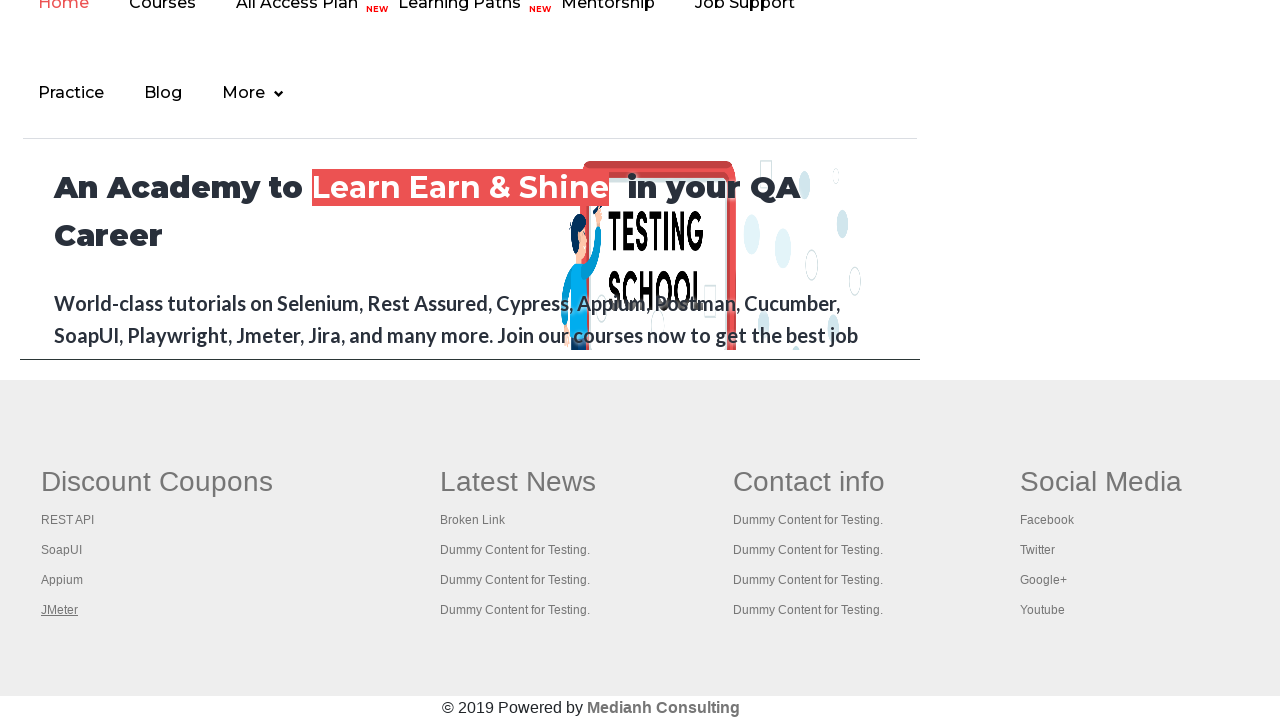

Brought tab to front
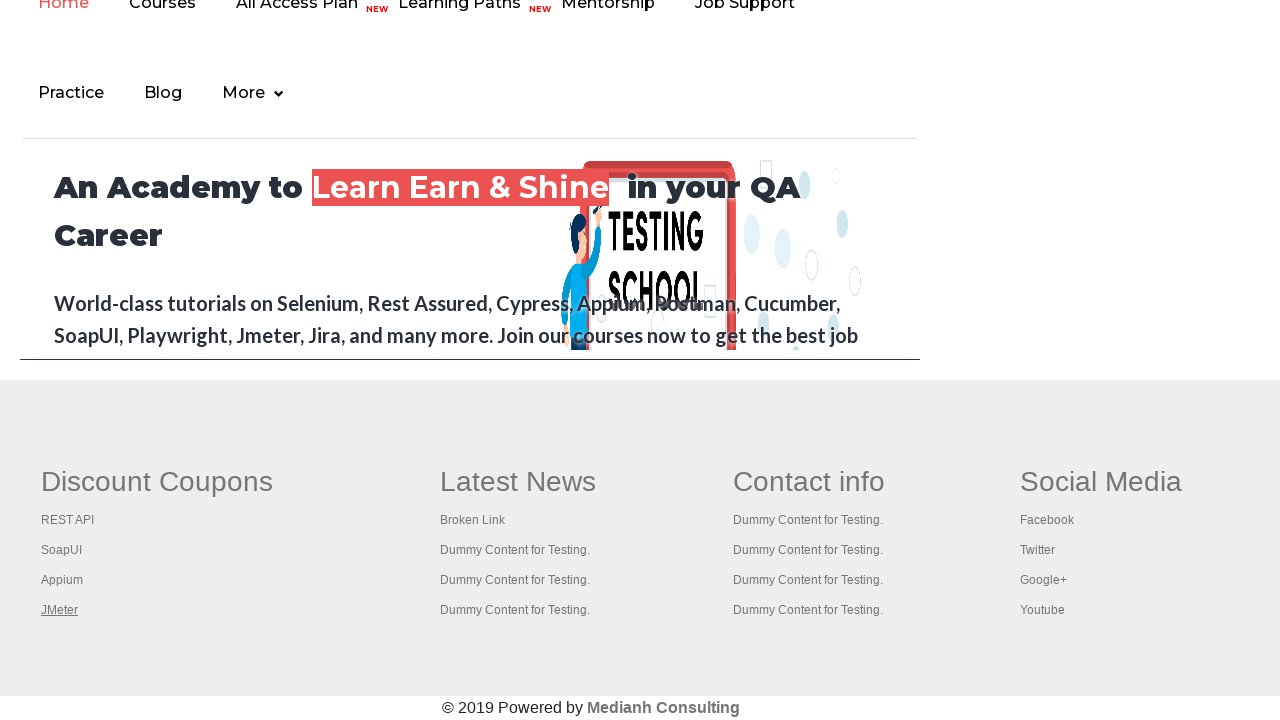

Waited for tab to reach domcontentloaded state
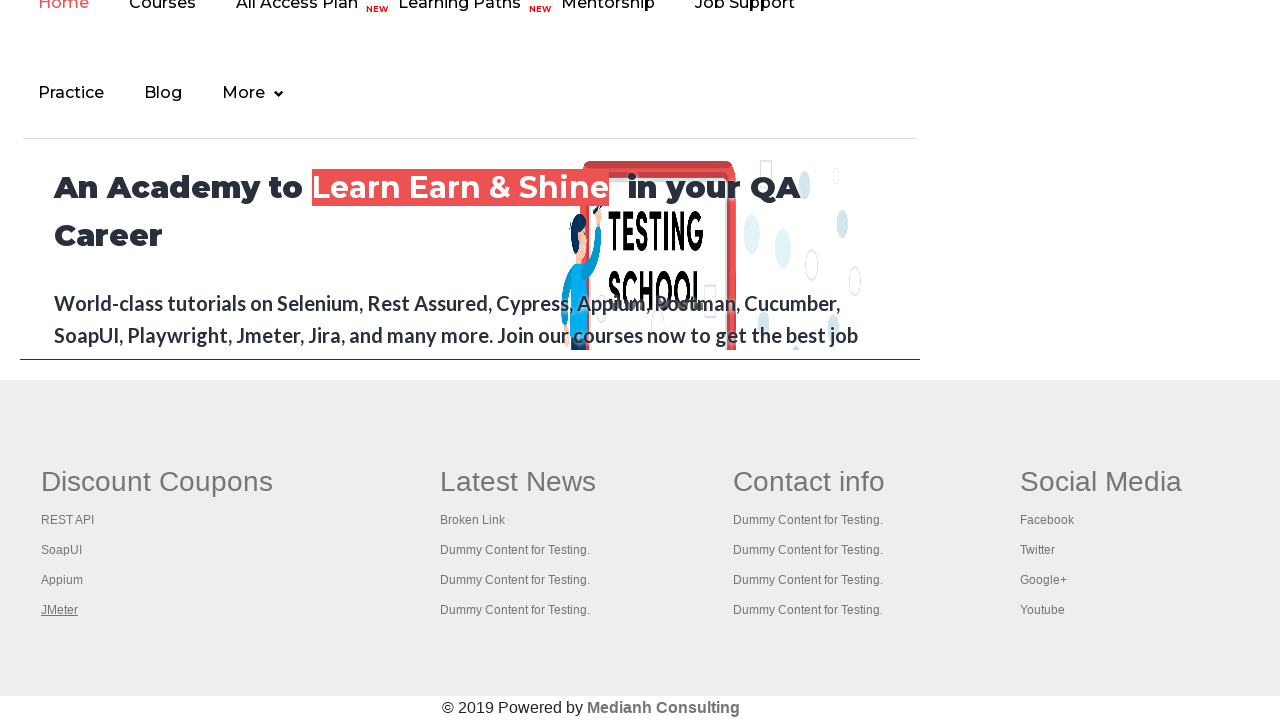

Brought tab to front
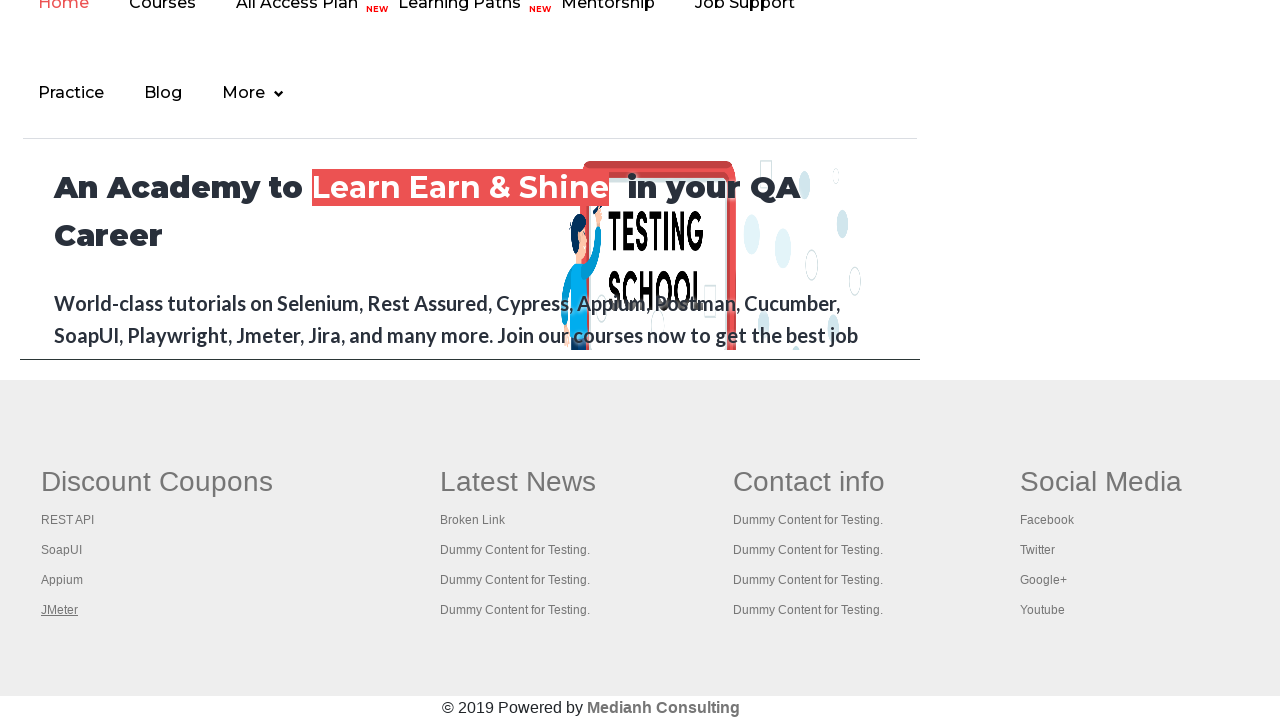

Waited for tab to reach domcontentloaded state
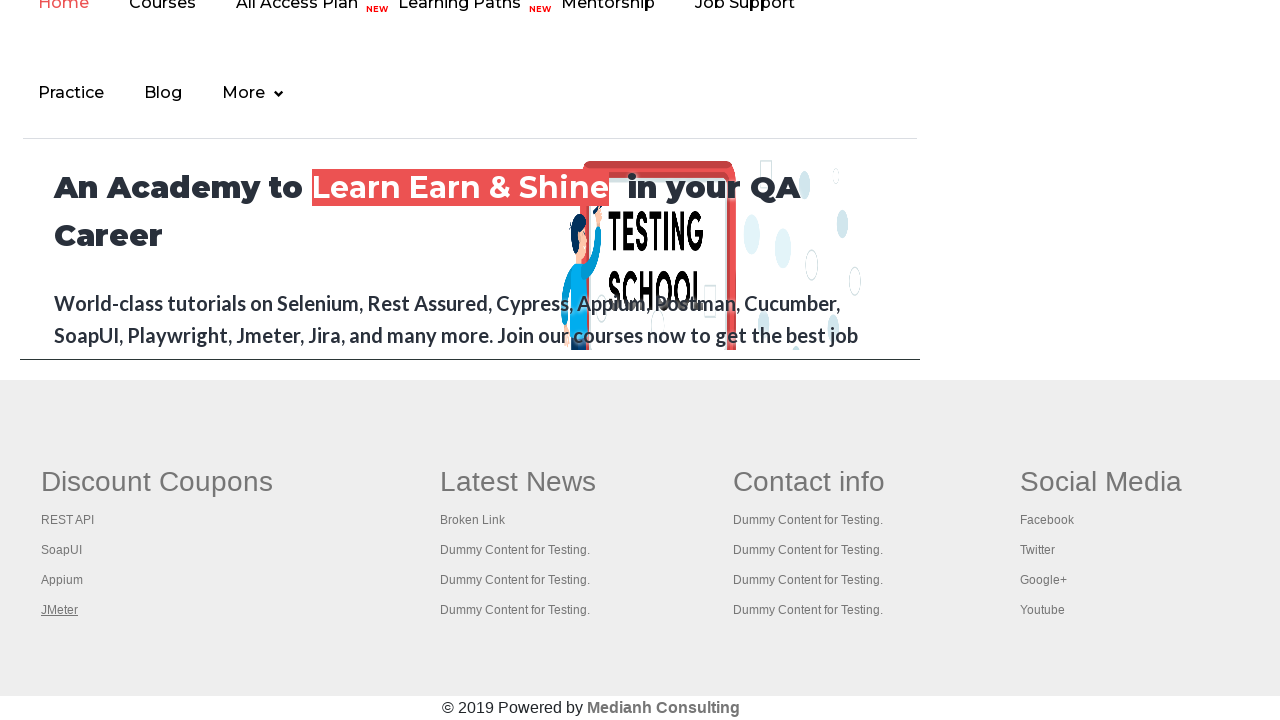

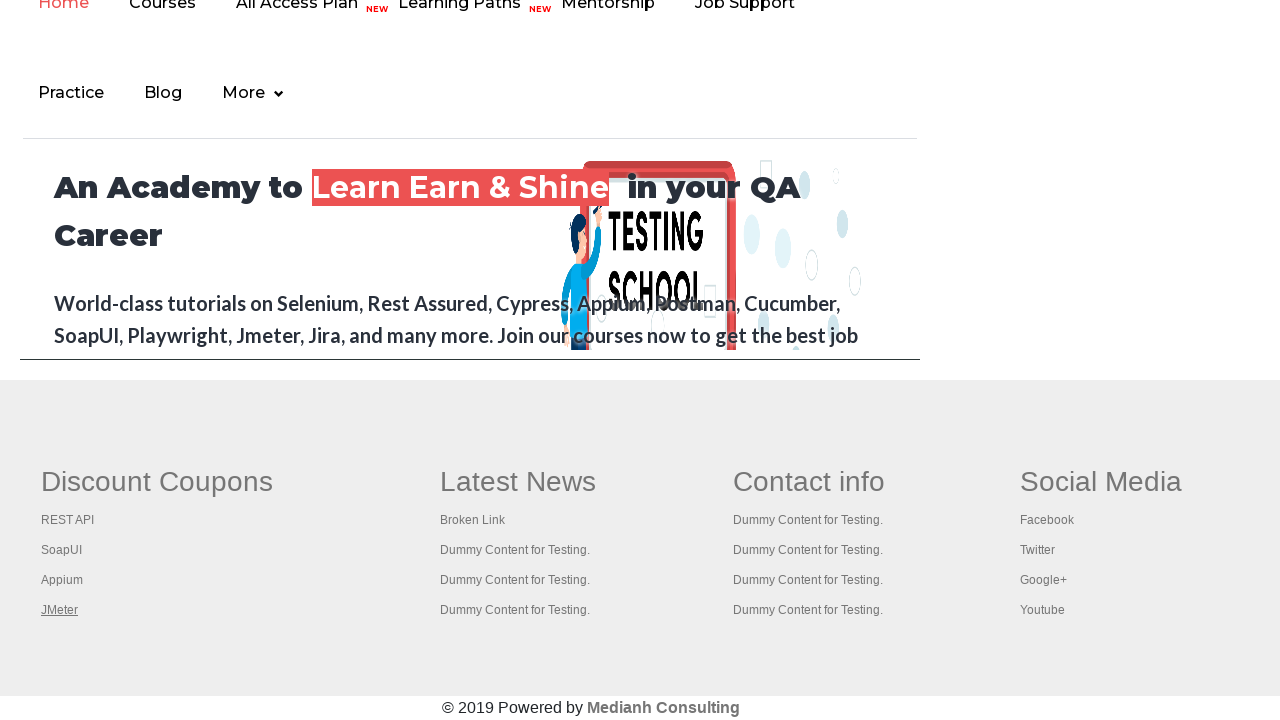